Tests autocomplete dropdown functionality by typing a partial country name, waiting for suggestions to appear, and selecting "India" from the dropdown options.

Starting URL: https://rahulshettyacademy.com/dropdownsPractise/

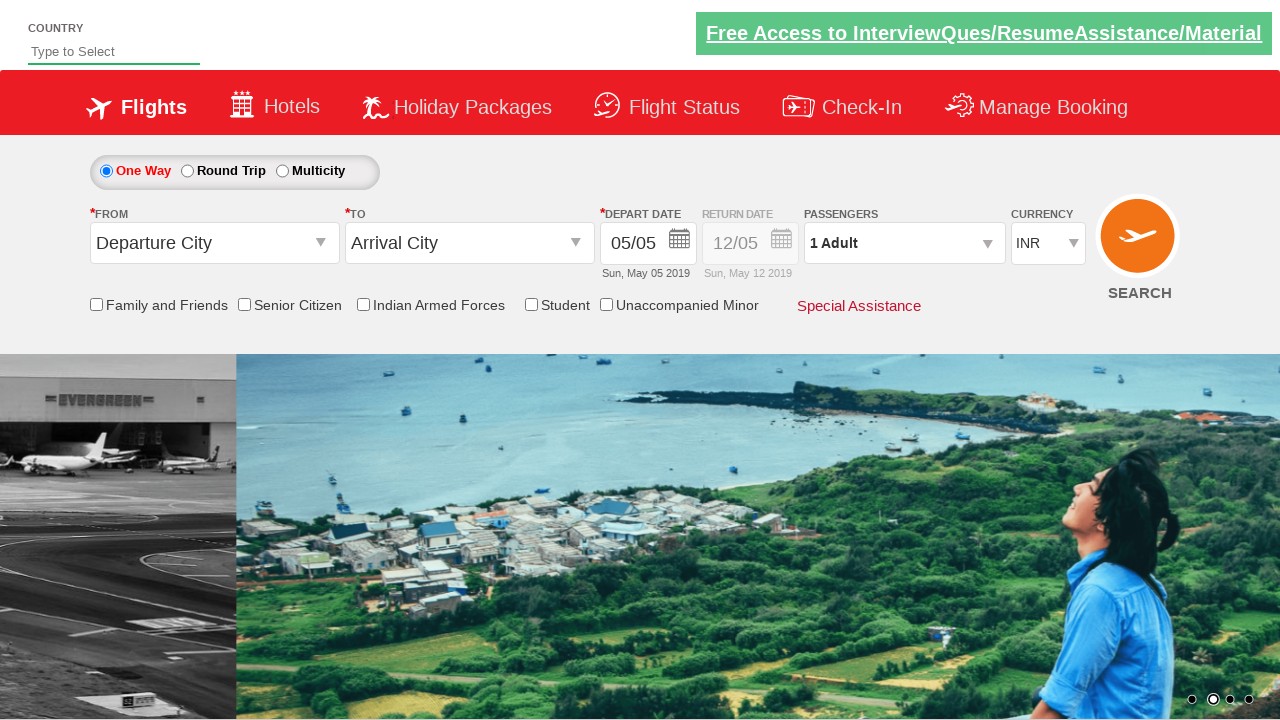

Typed 'Ind' into autosuggest field to trigger dropdown on #autosuggest
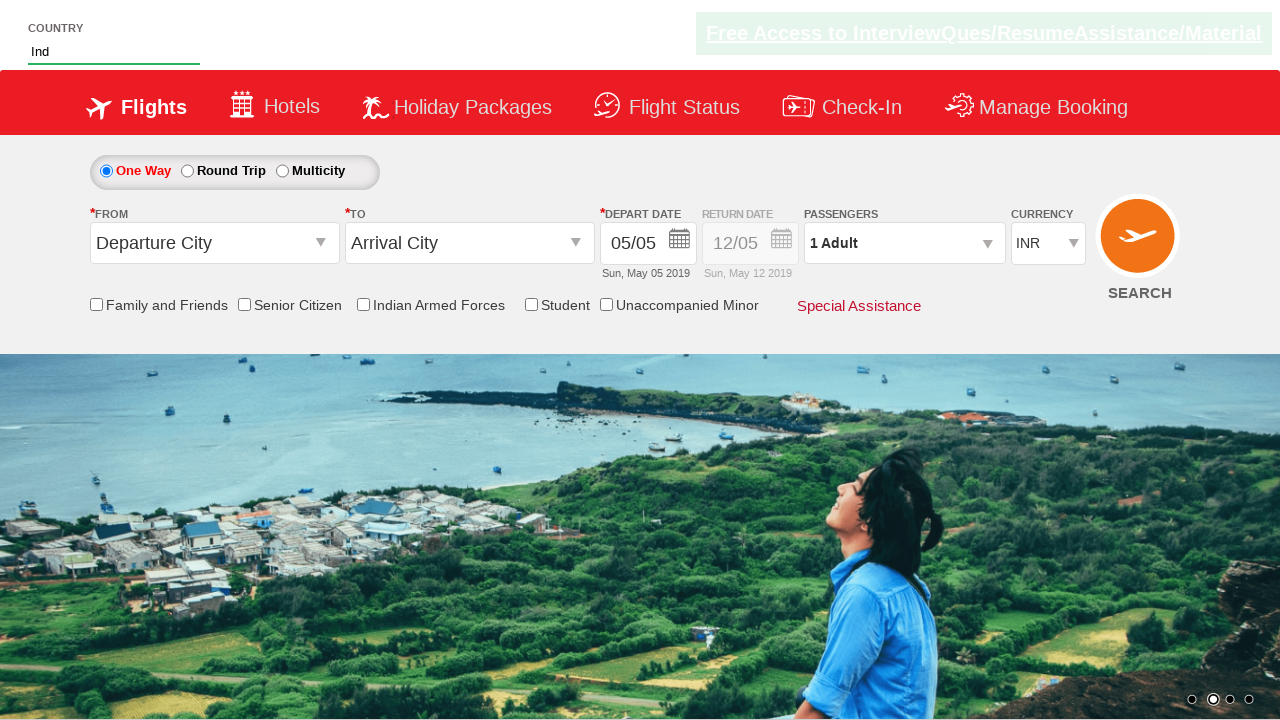

Autocomplete suggestions appeared
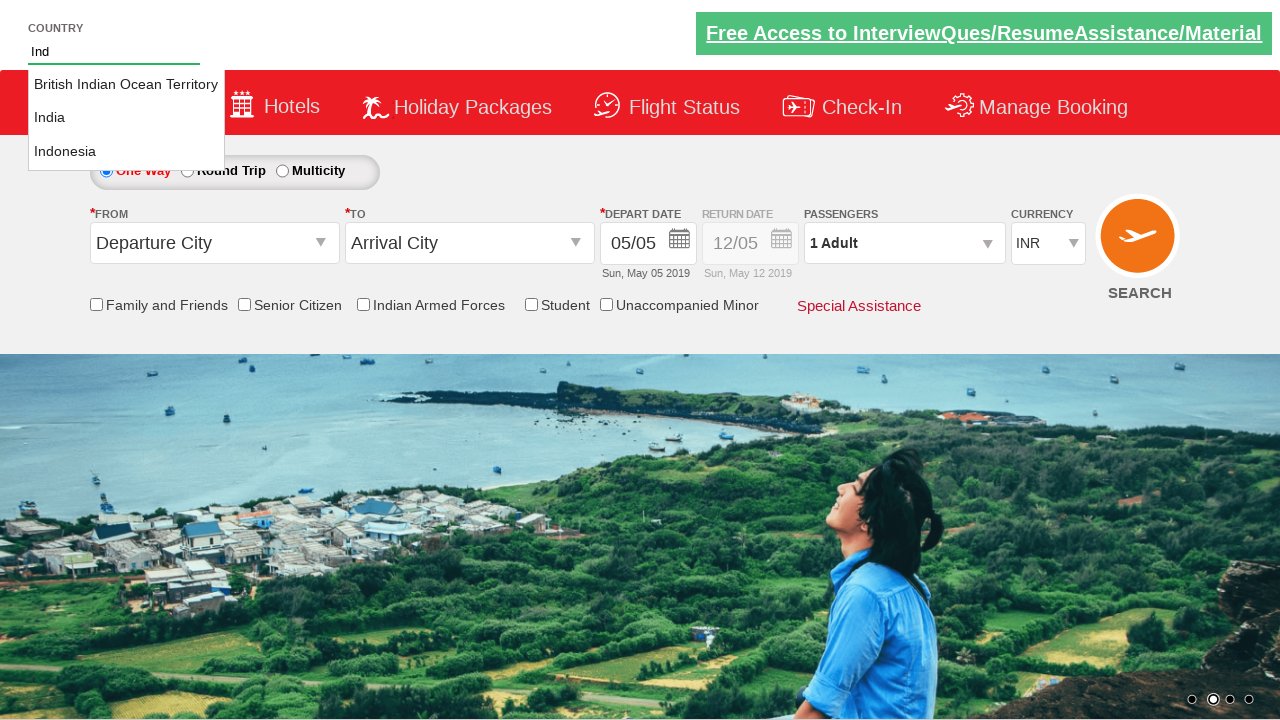

Retrieved all suggestion options from dropdown
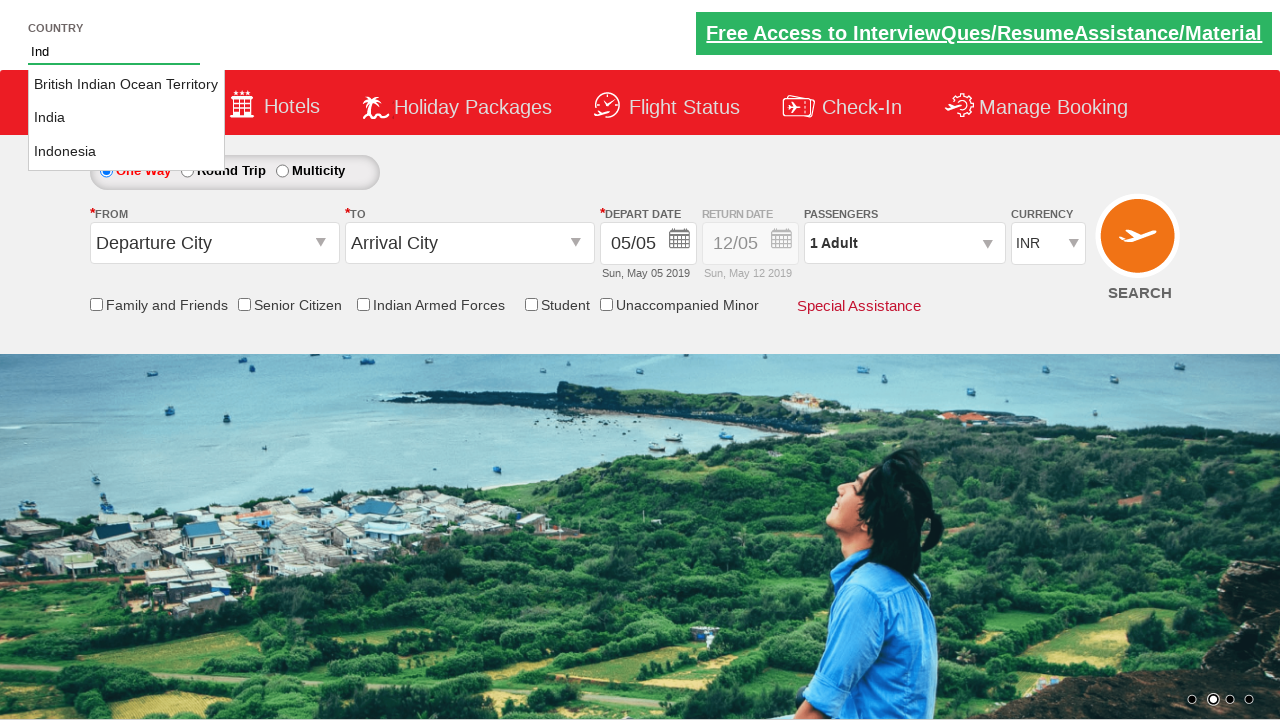

Selected 'India' from dropdown options at (126, 118) on li.ui-menu-item a >> nth=1
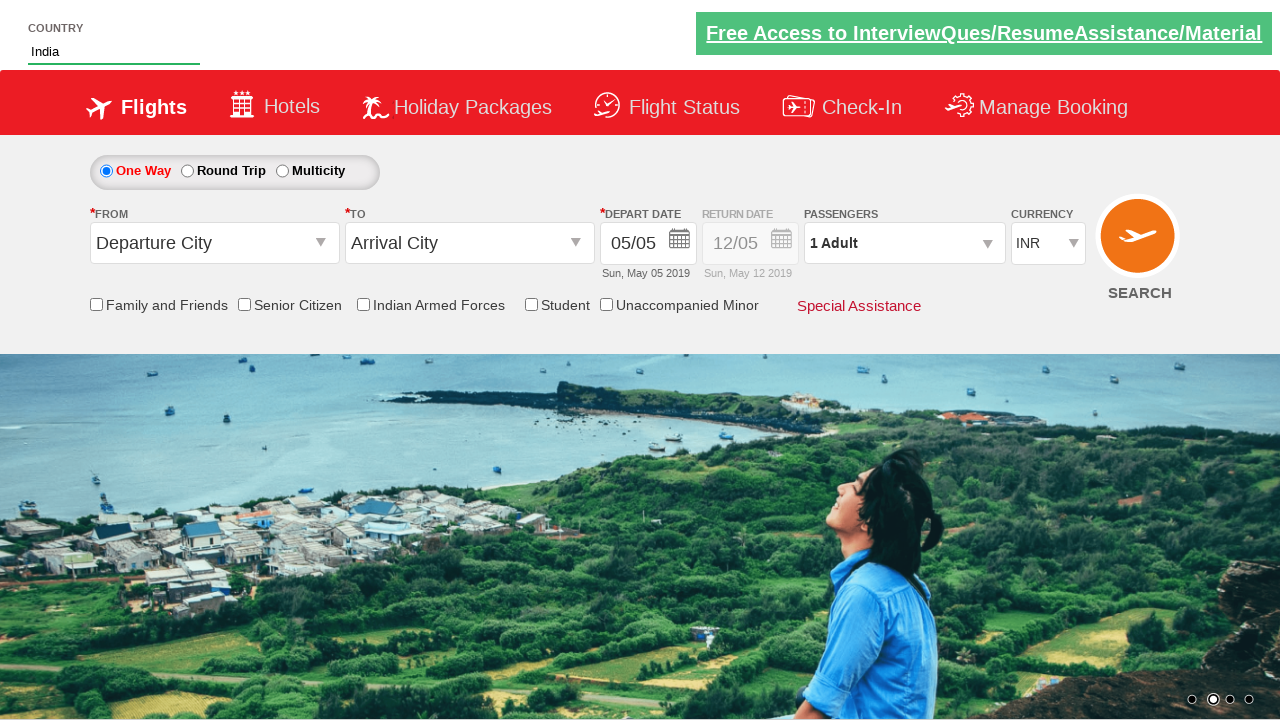

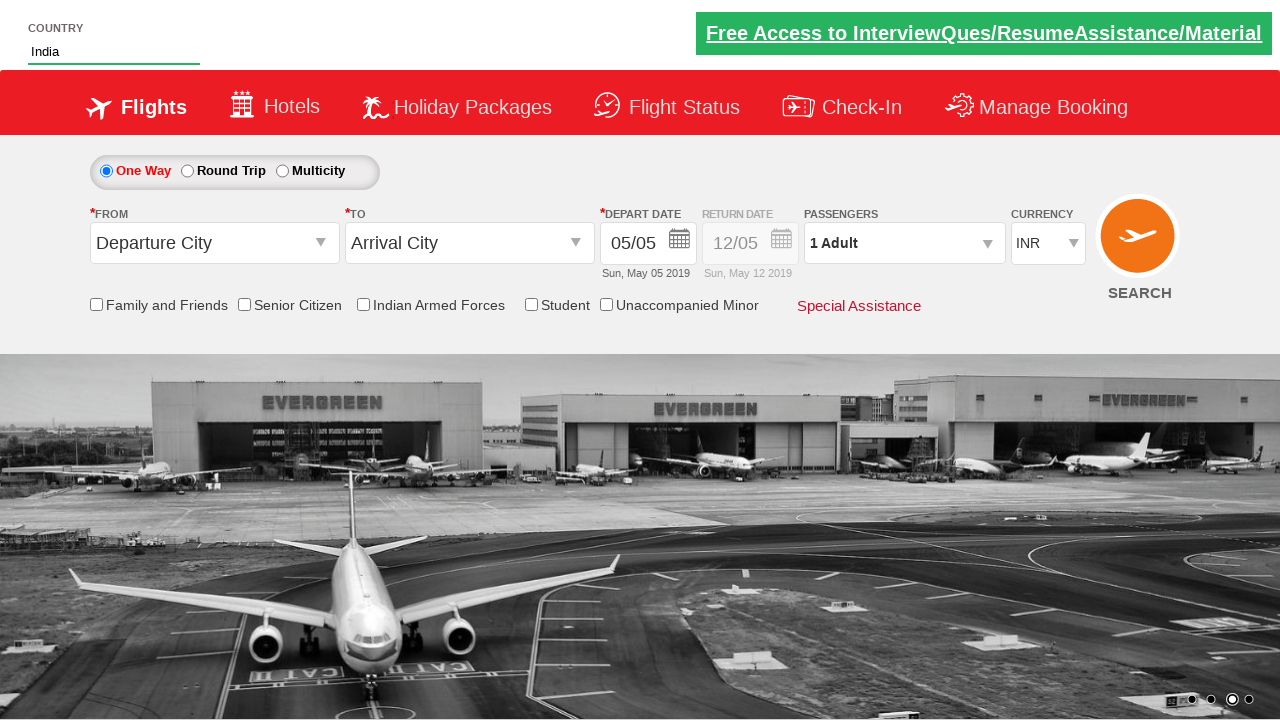